Tests that the application handles browser refresh correctly by loading the page, refreshing, and verifying the React app is still functional.

Starting URL: https://pangeafate.github.io/AgentiCV

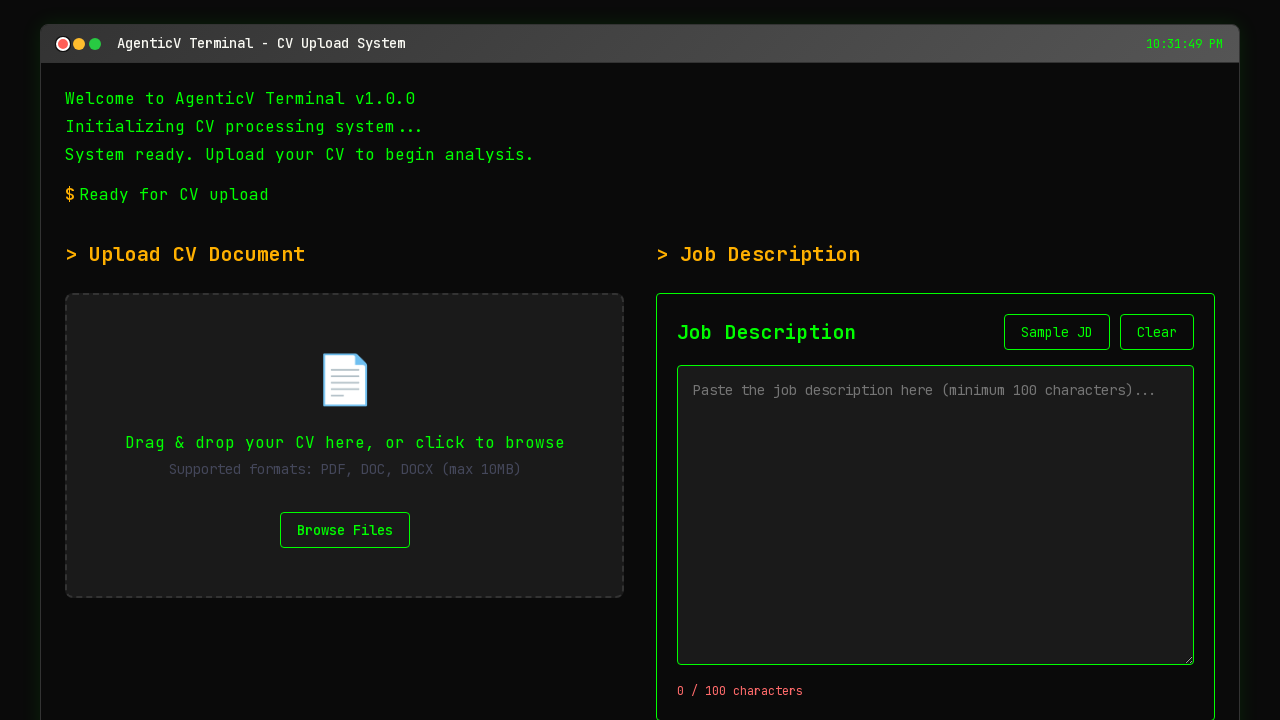

Initial page load completed and network is idle
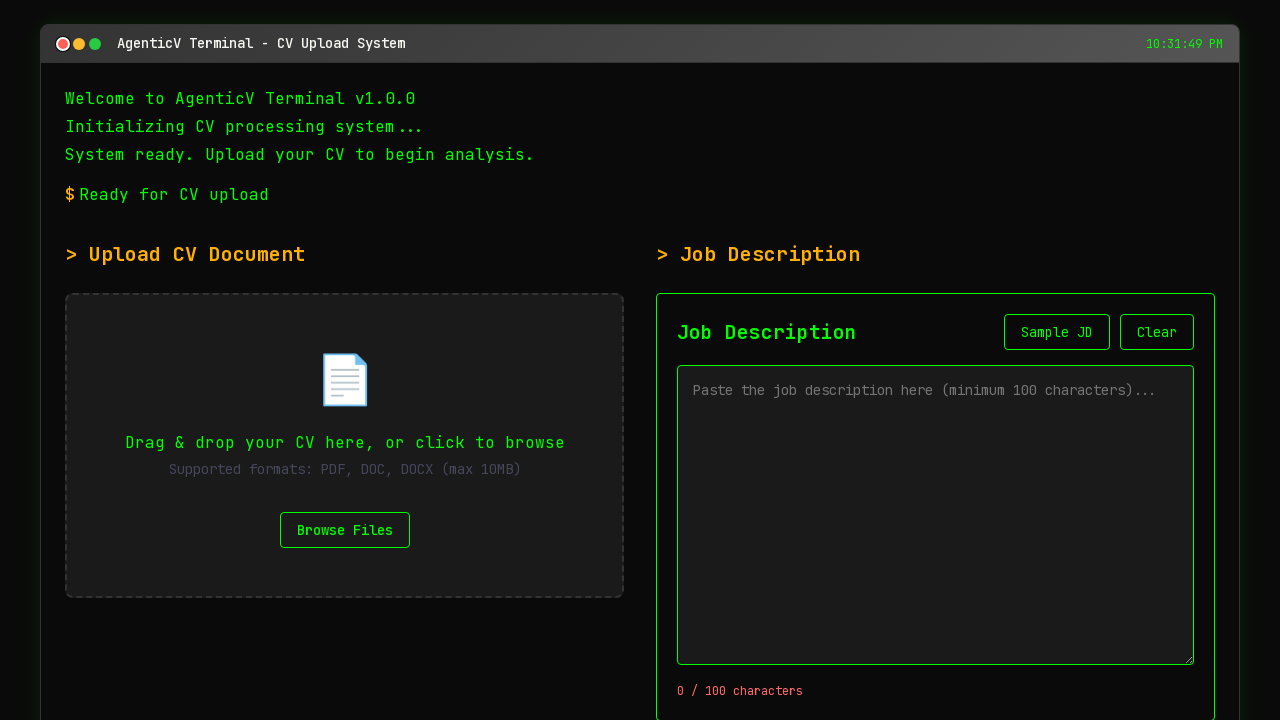

Page refreshed and network returned to idle state
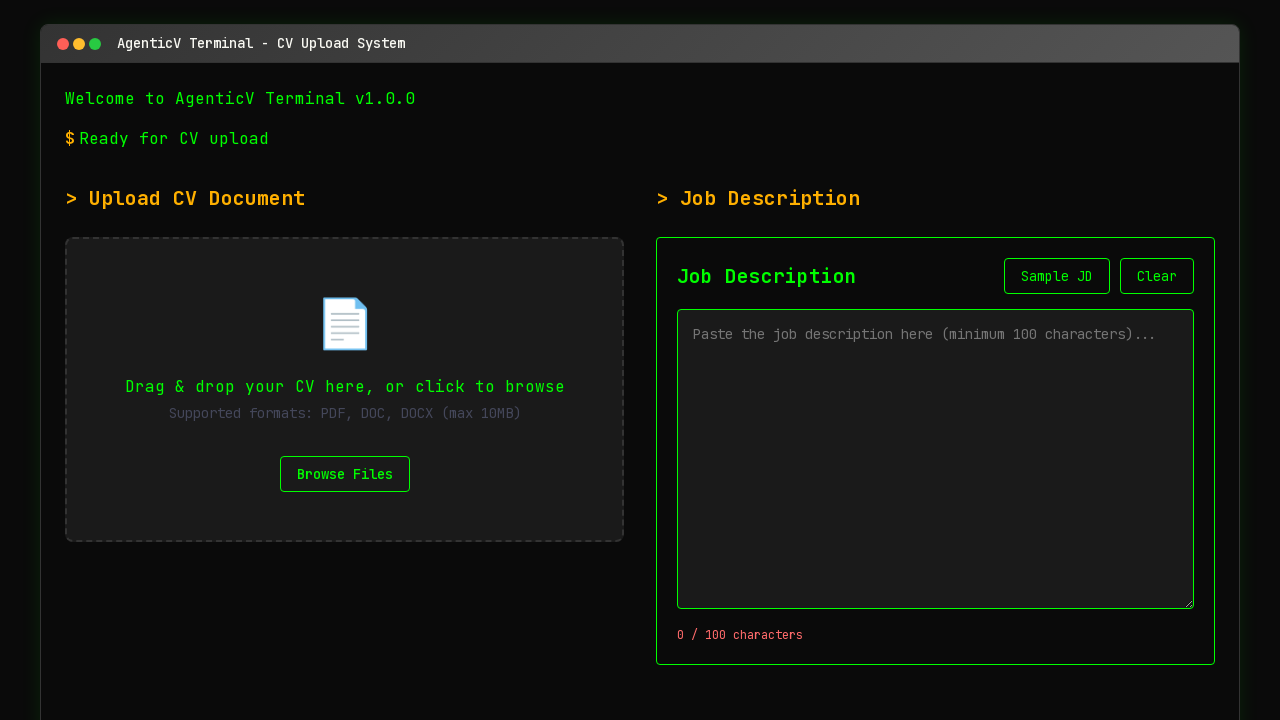

Body element is visible after refresh
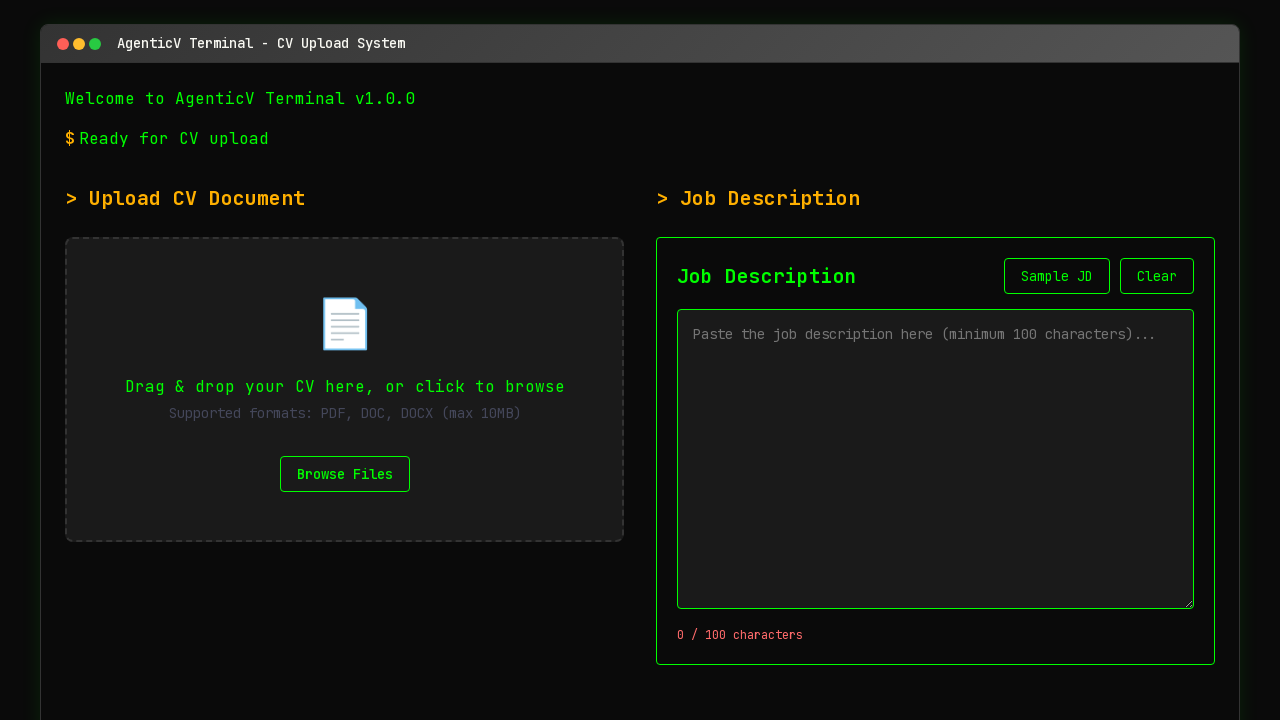

React root element (#root) is visible, confirming React app functionality is maintained
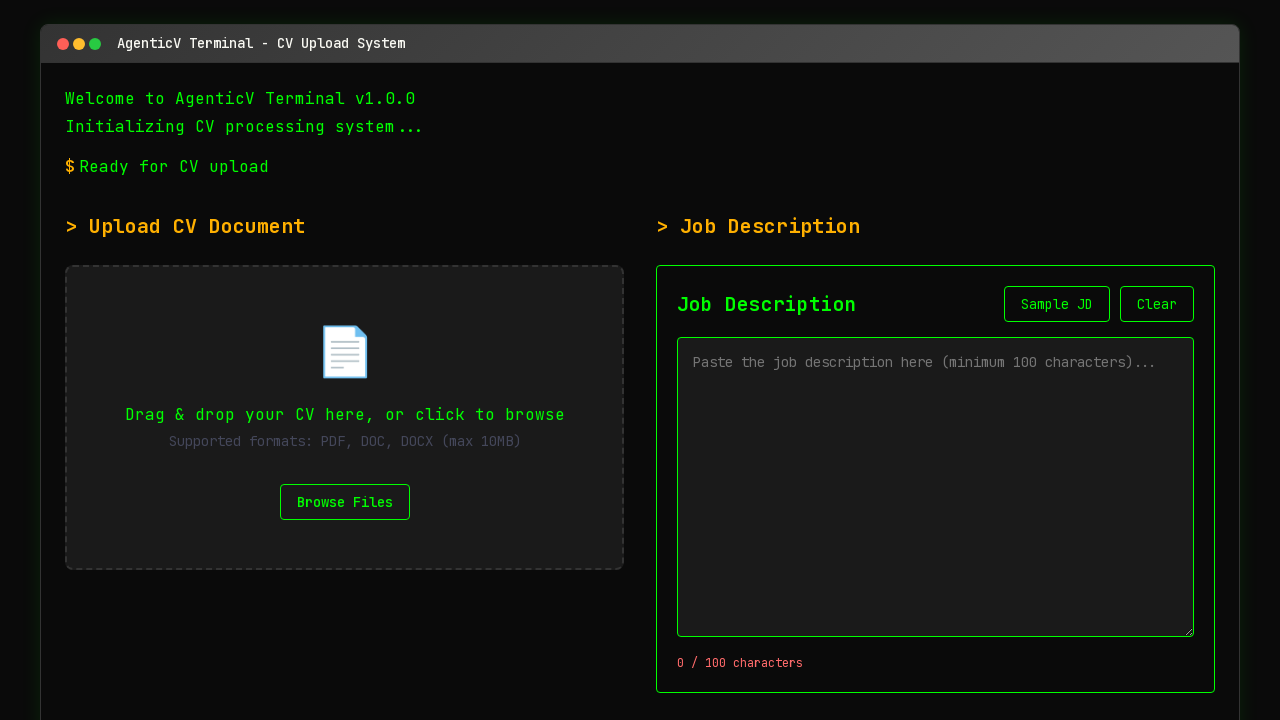

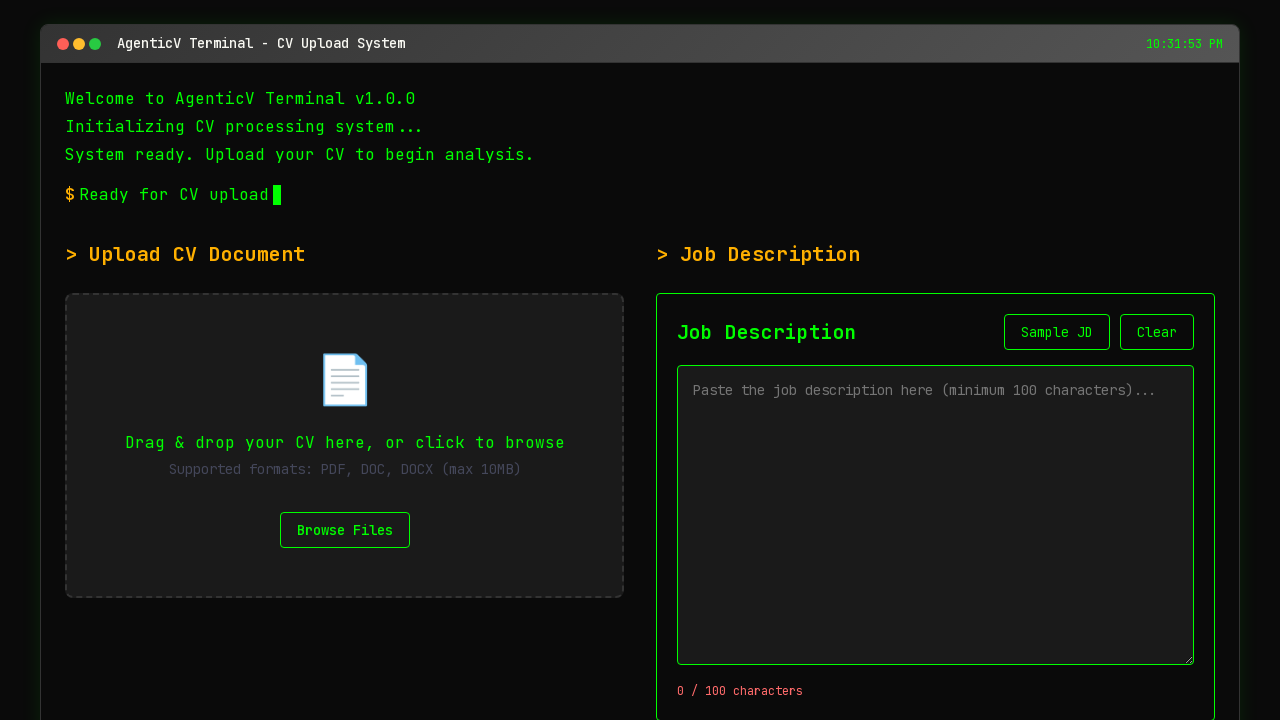